Tests a greeting form by entering a name "Вася" (Vasya), clicking a button, and verifying the resulting greeting message displays "Привет, Вася!" (Hello, Vasya!)

Starting URL: https://lm.skillbox.cc/qa_tester/module01/

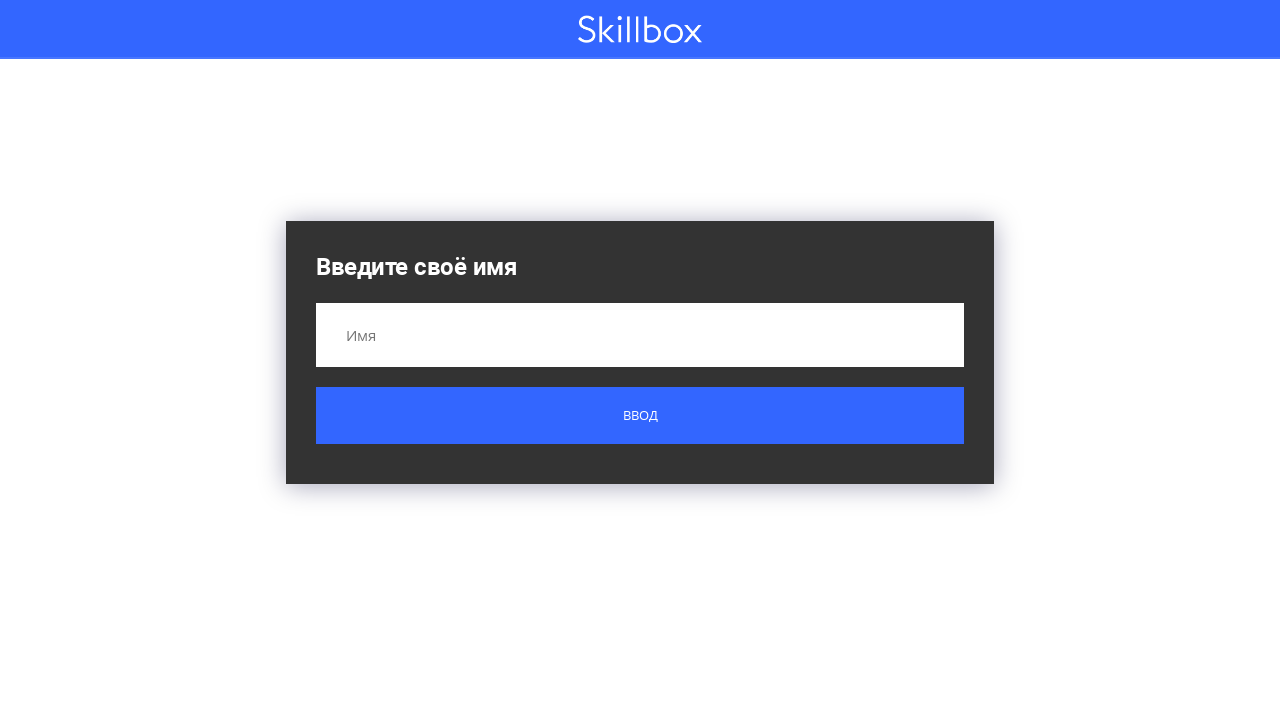

Filled name input field with 'Вася' (Vasya) on input[name='name']
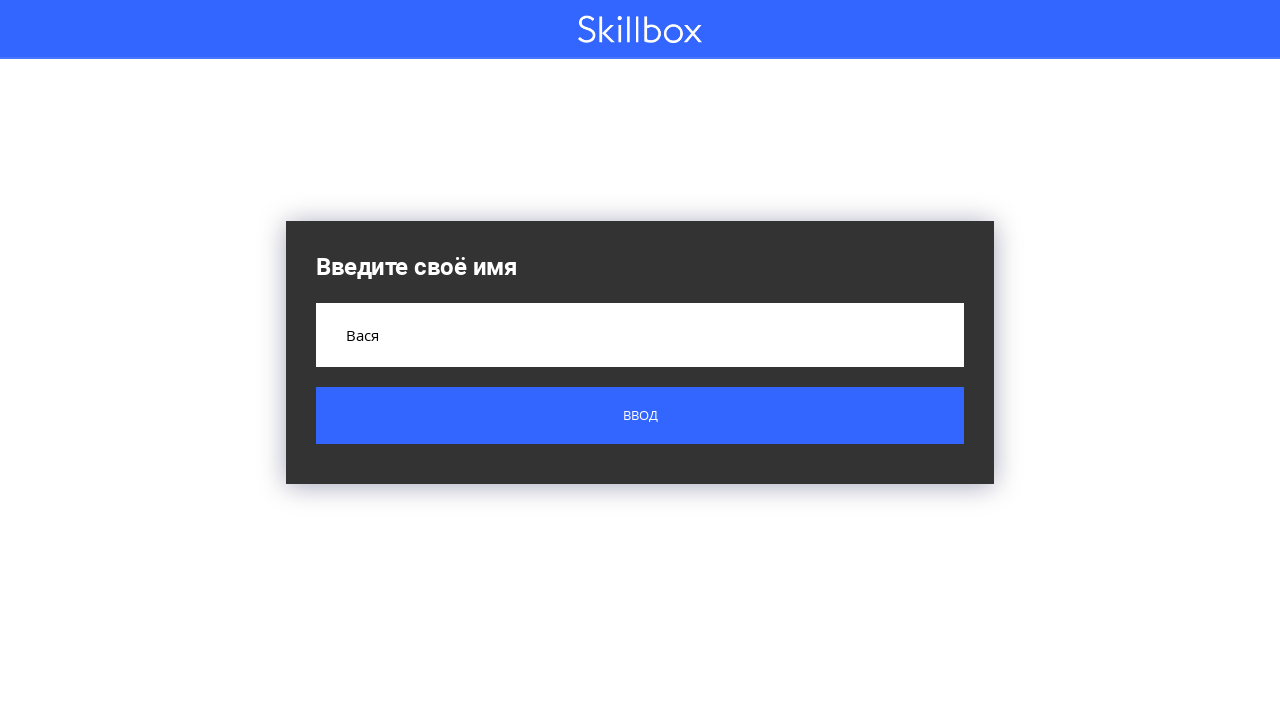

Clicked the submit button at (640, 416) on .button
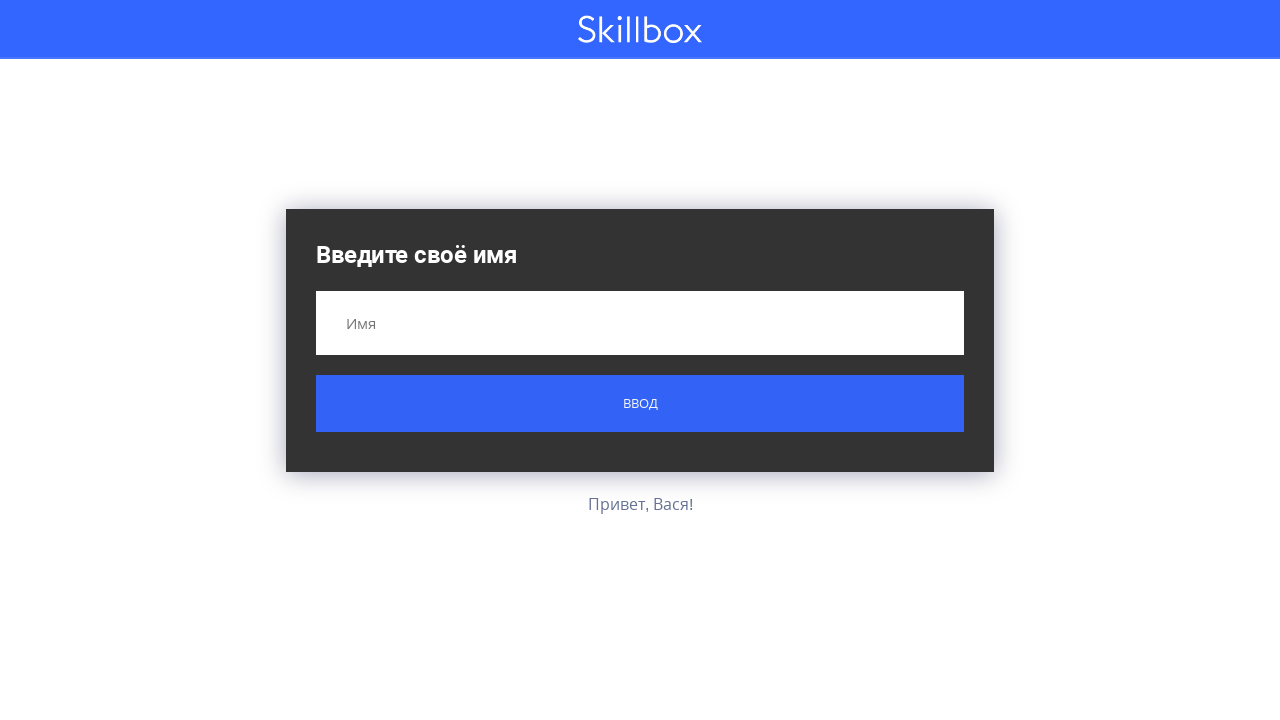

Greeting message element loaded and became visible
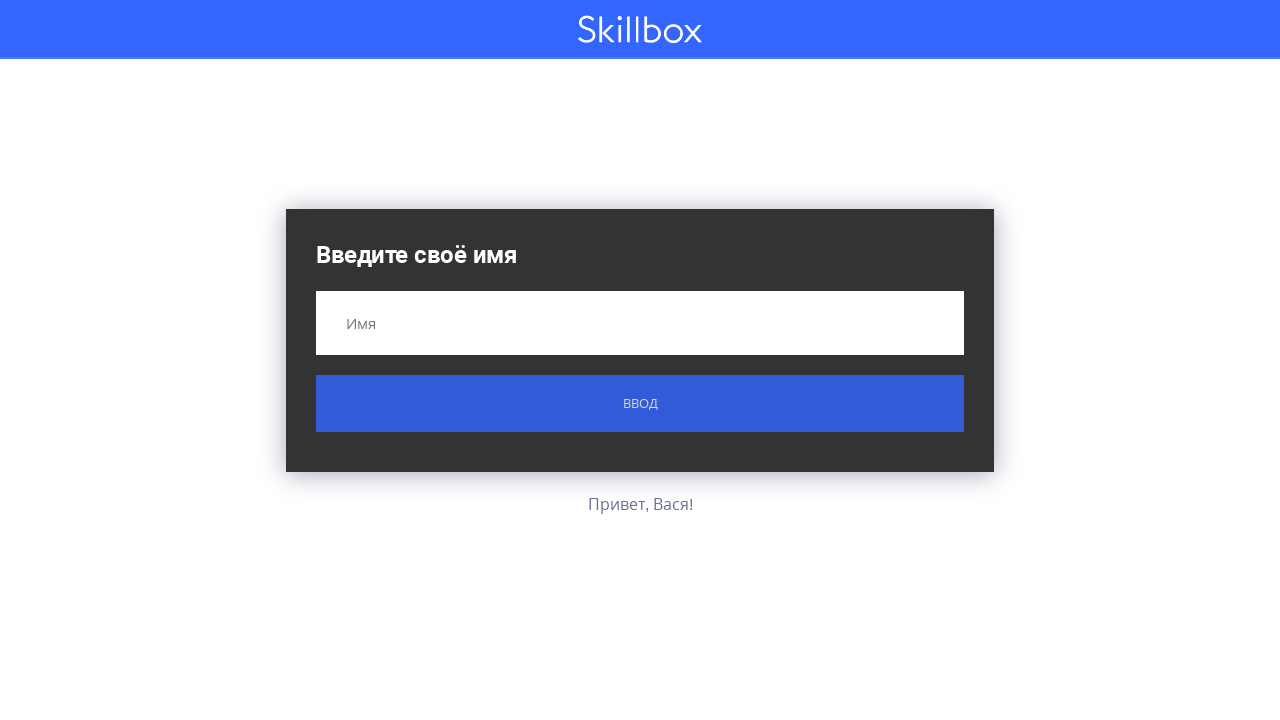

Retrieved greeting message text: 'Привет, Вася!'
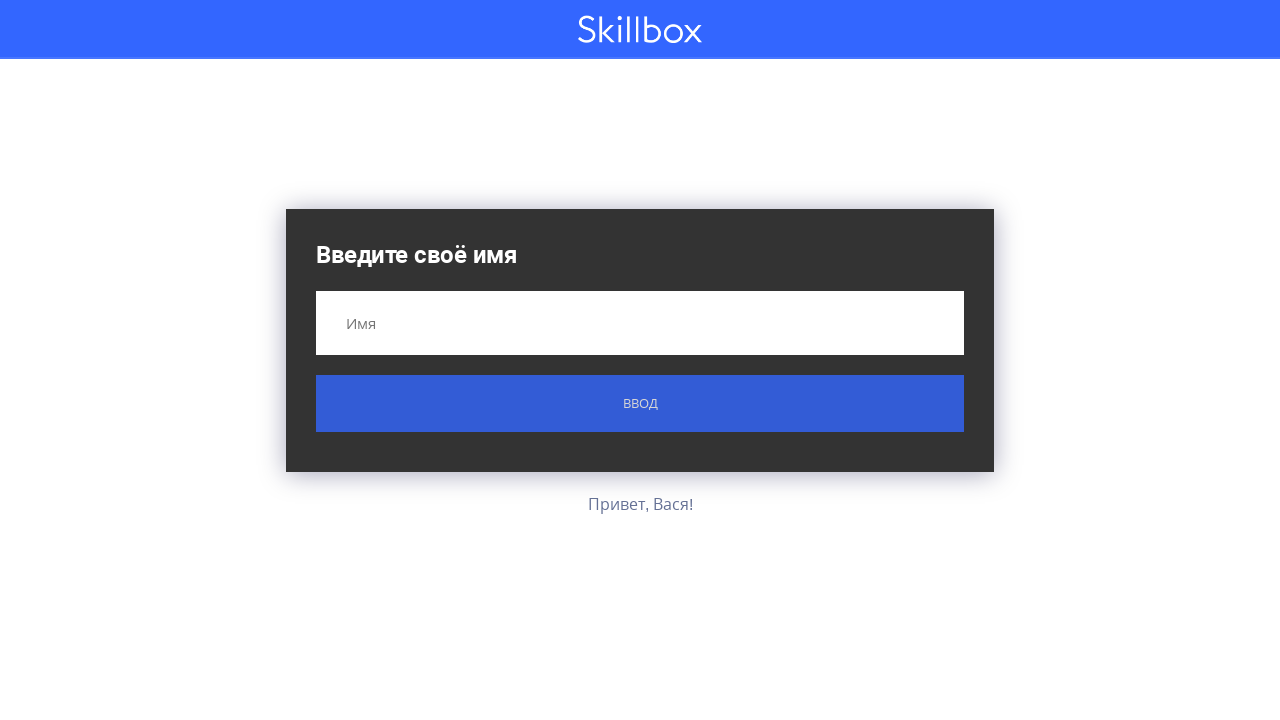

Verified greeting message displays 'Привет, Вася!' (Hello, Vasya!)
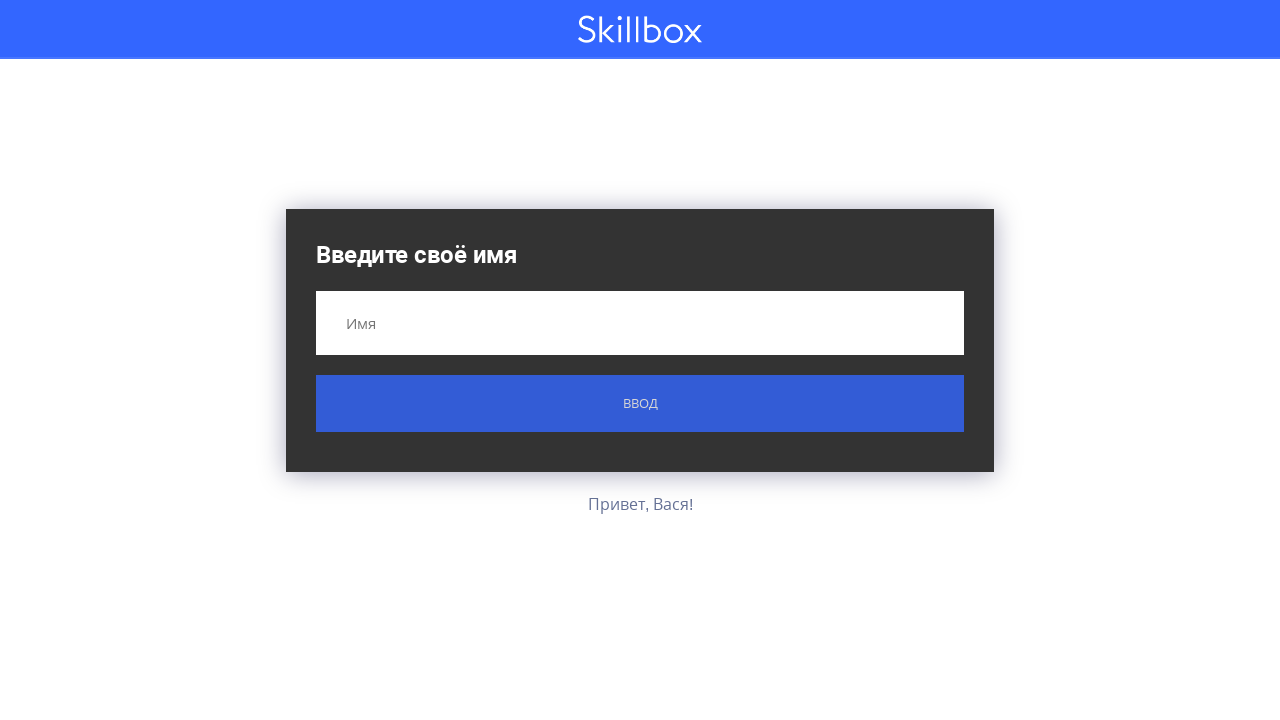

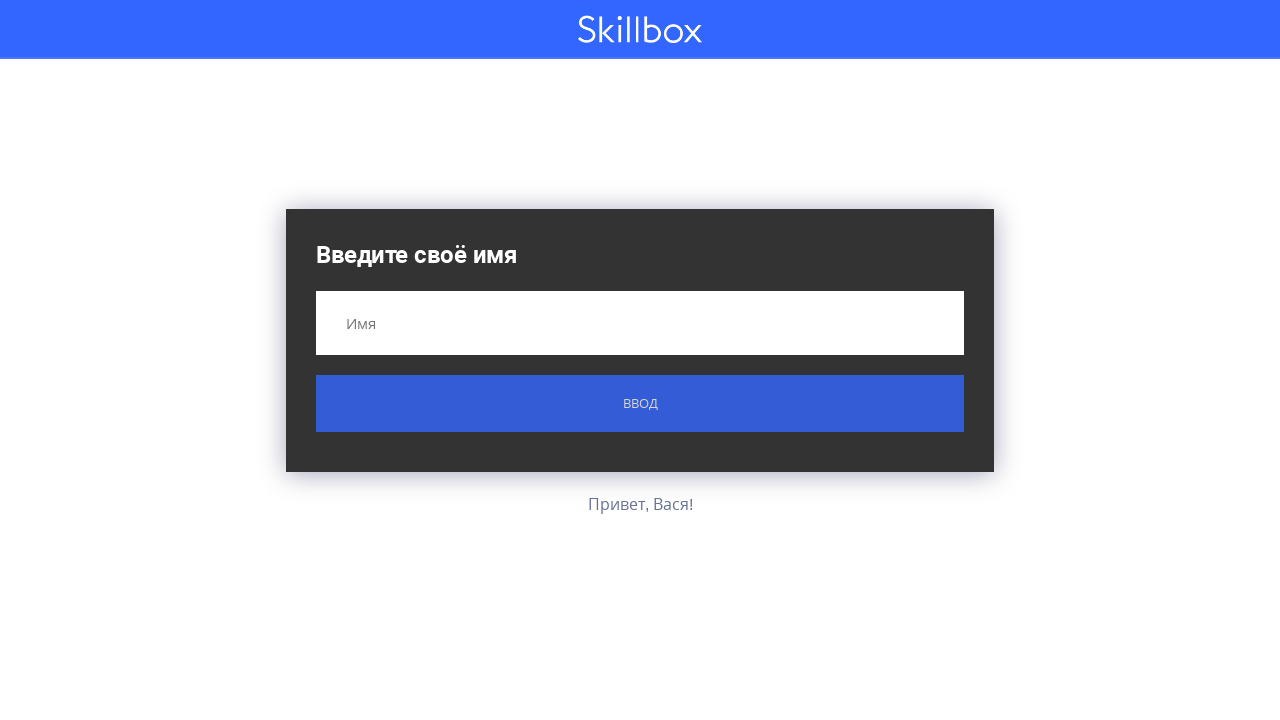